Navigates to Y Combinator website and verifies the page title

Starting URL: https://www.ycombinator.com/

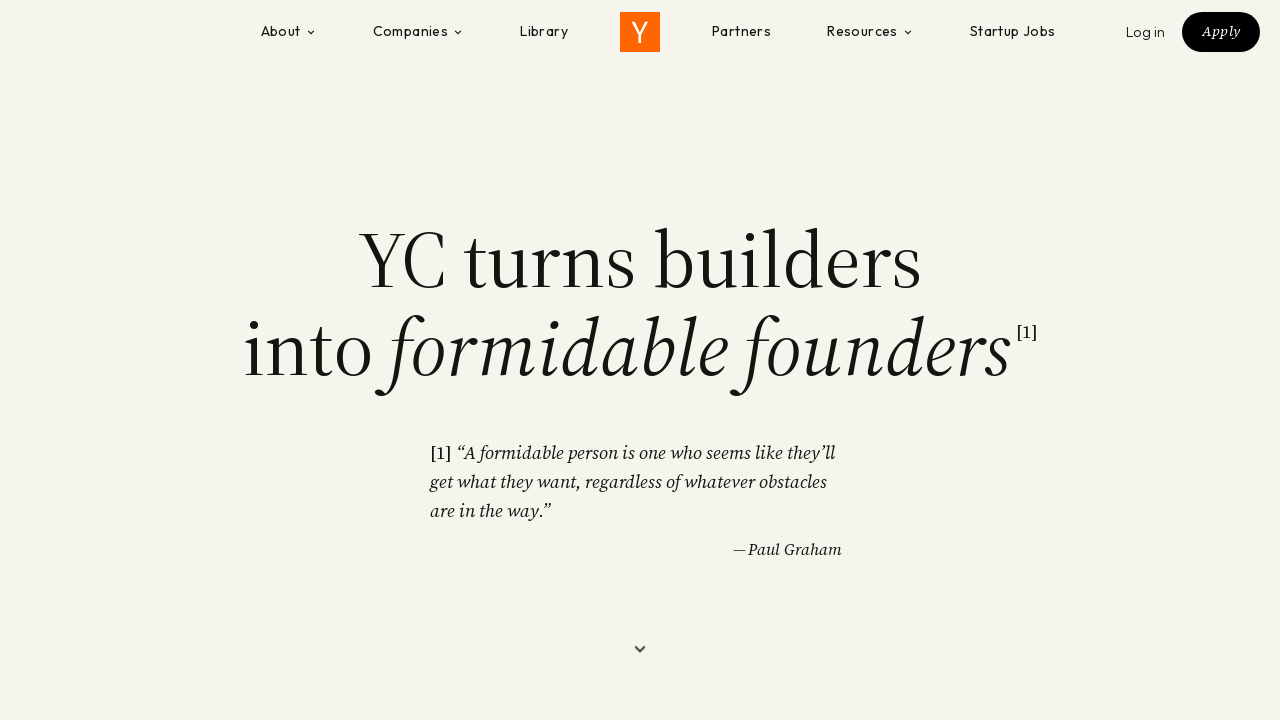

Navigated to Y Combinator website
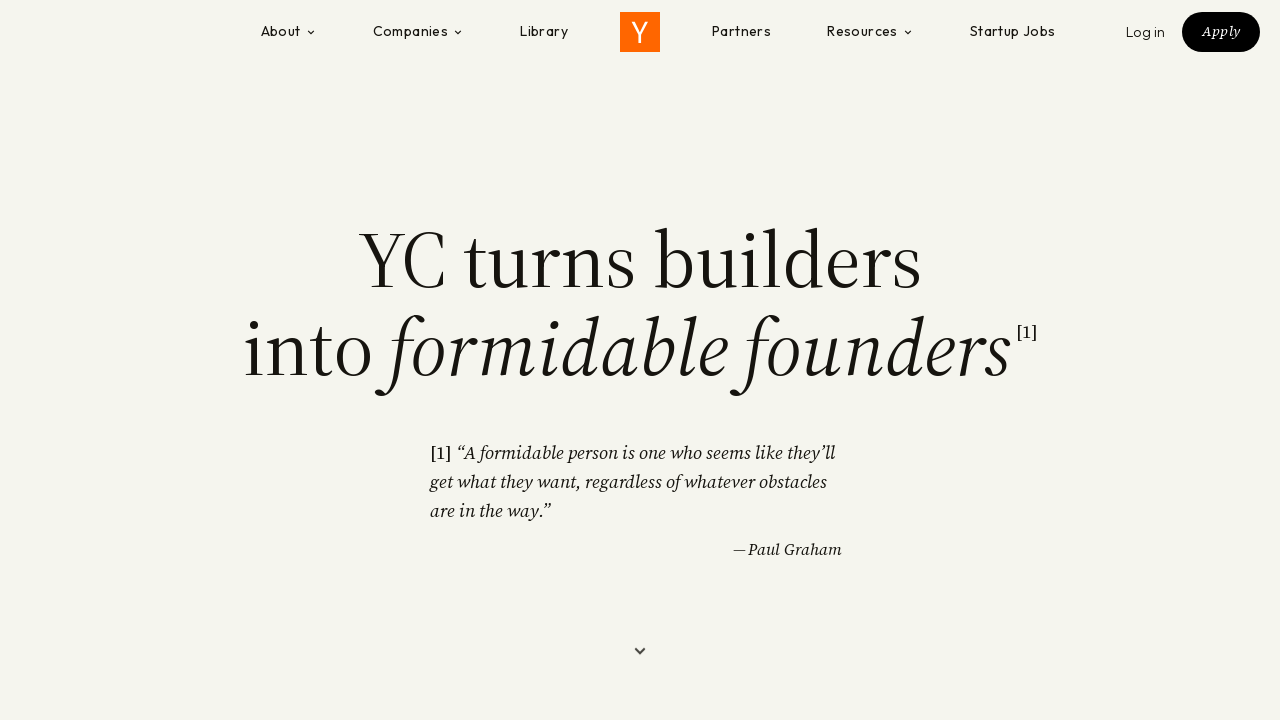

Retrieved page title
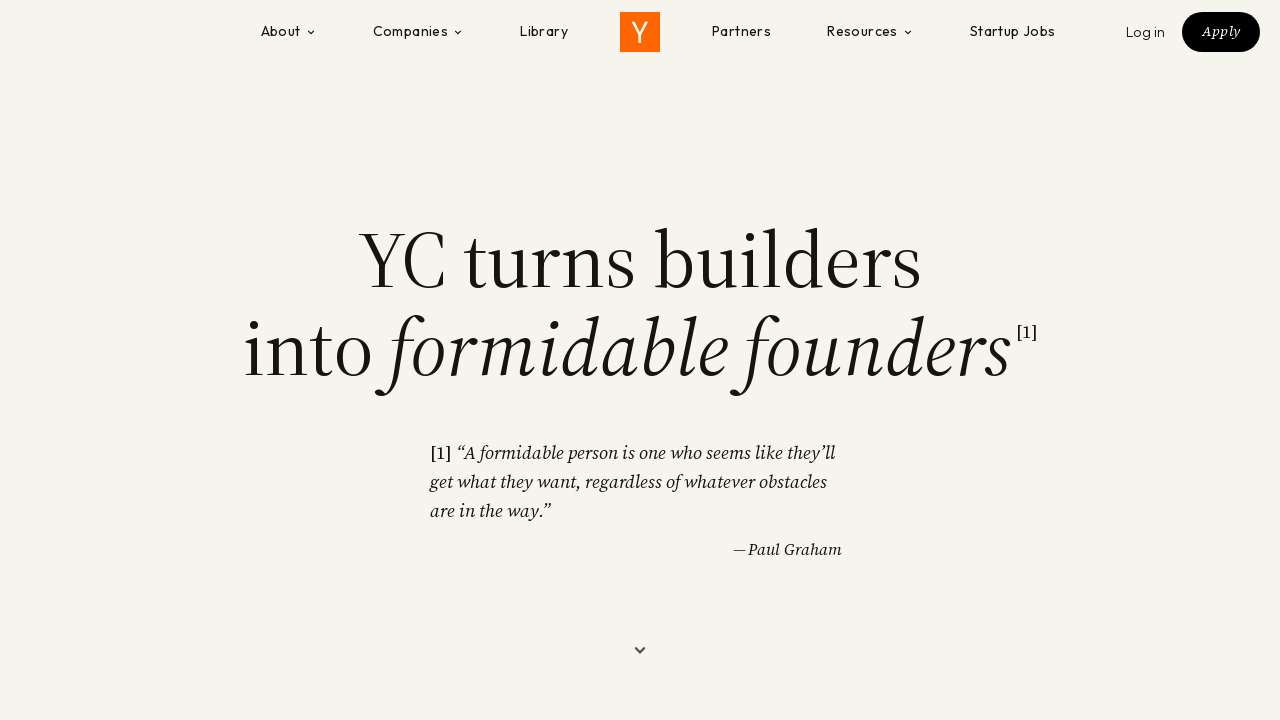

Verified page title is 'Y Combinator'
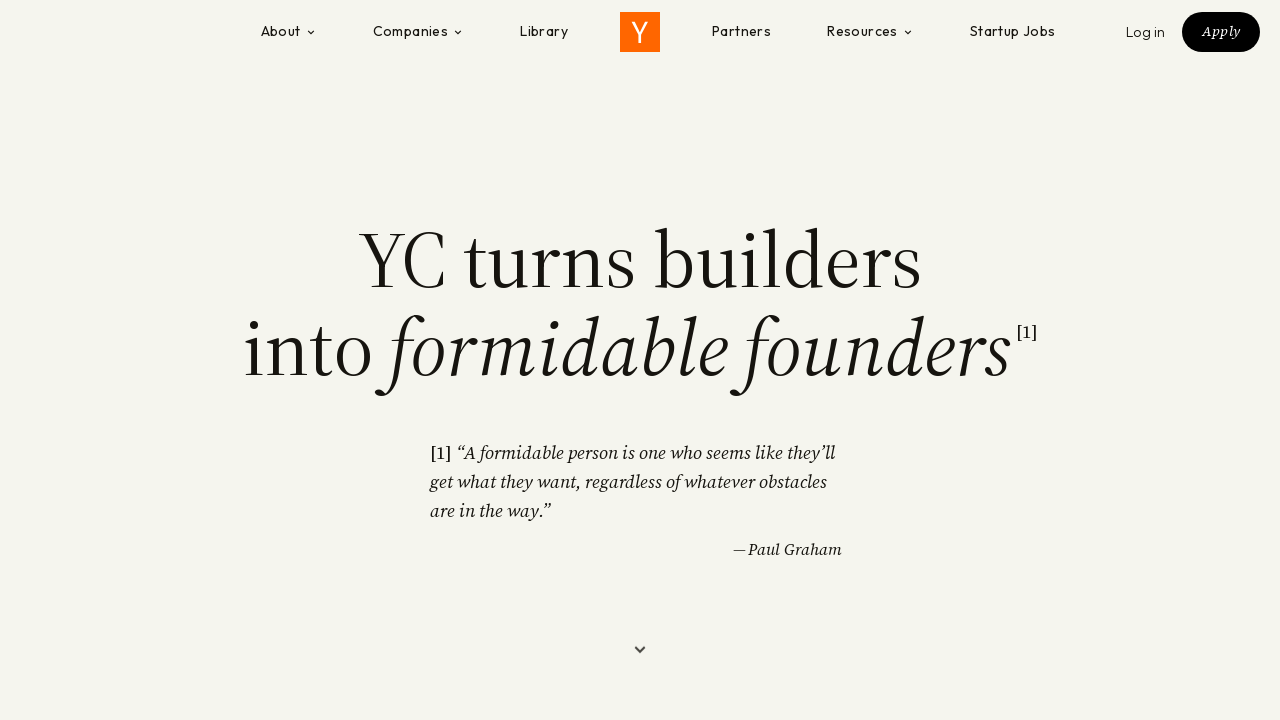

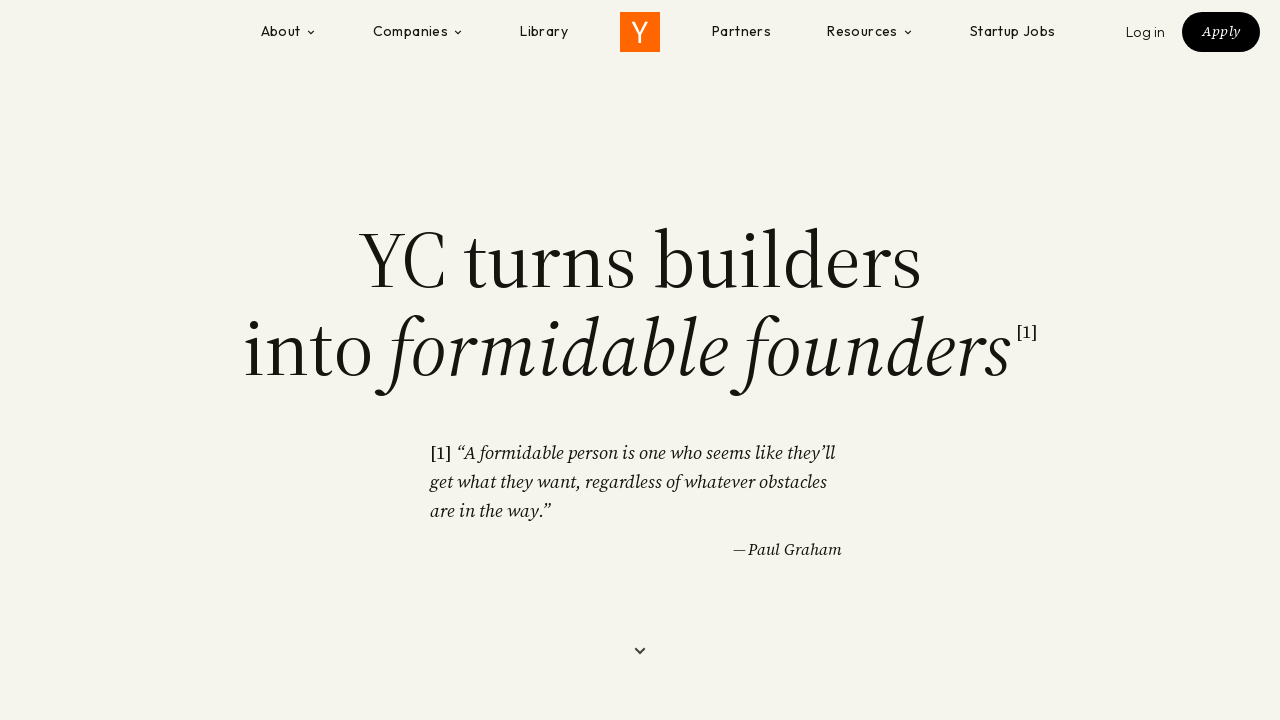